Fills out a practice automation form on DemoQA including personal details (name, email, phone), gender selection, date of birth, subjects, hobbies, and location fields, then submits the form.

Starting URL: https://demoqa.com/automation-practice-form

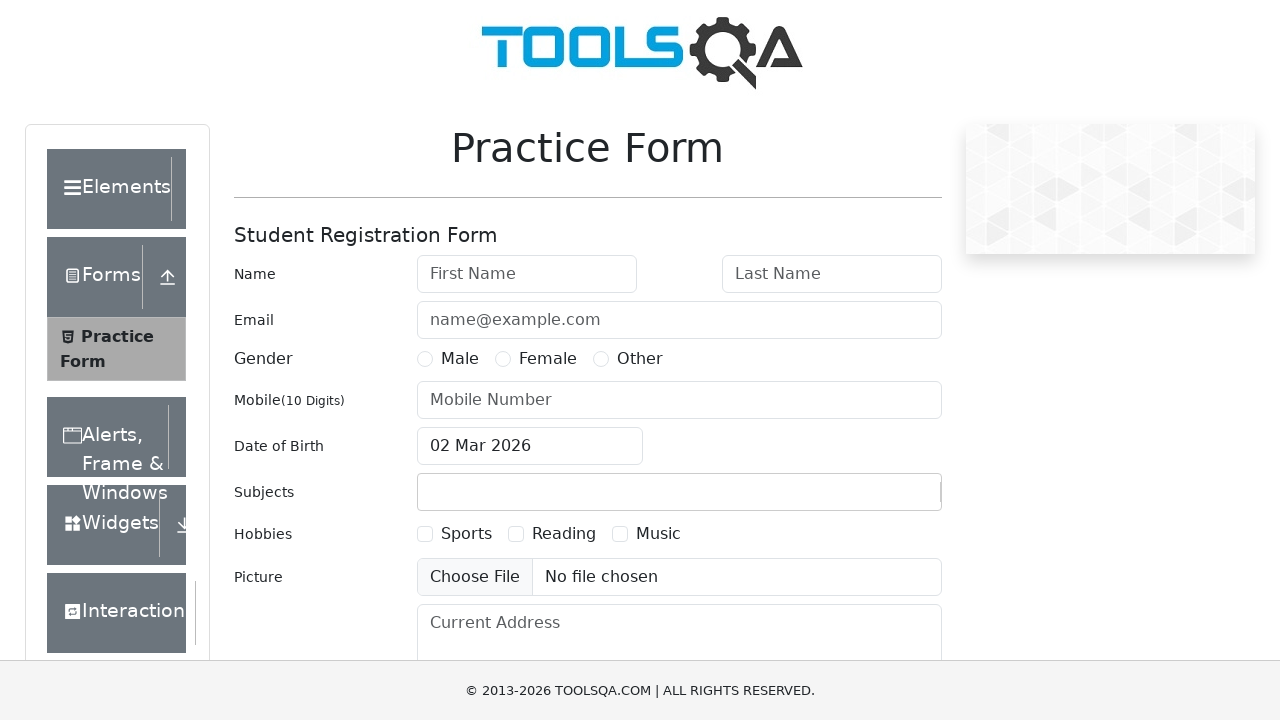

Scrolled down 400px to view form fields
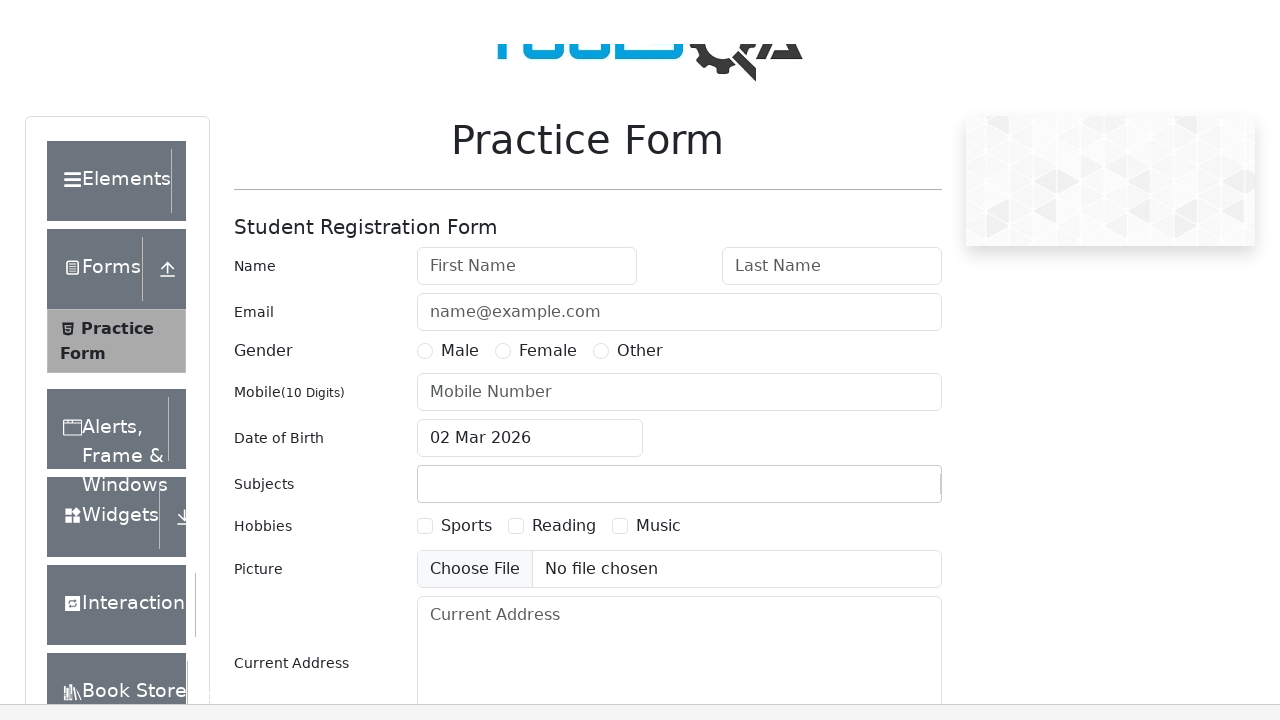

Filled first name field with 'Marcus' on #firstName
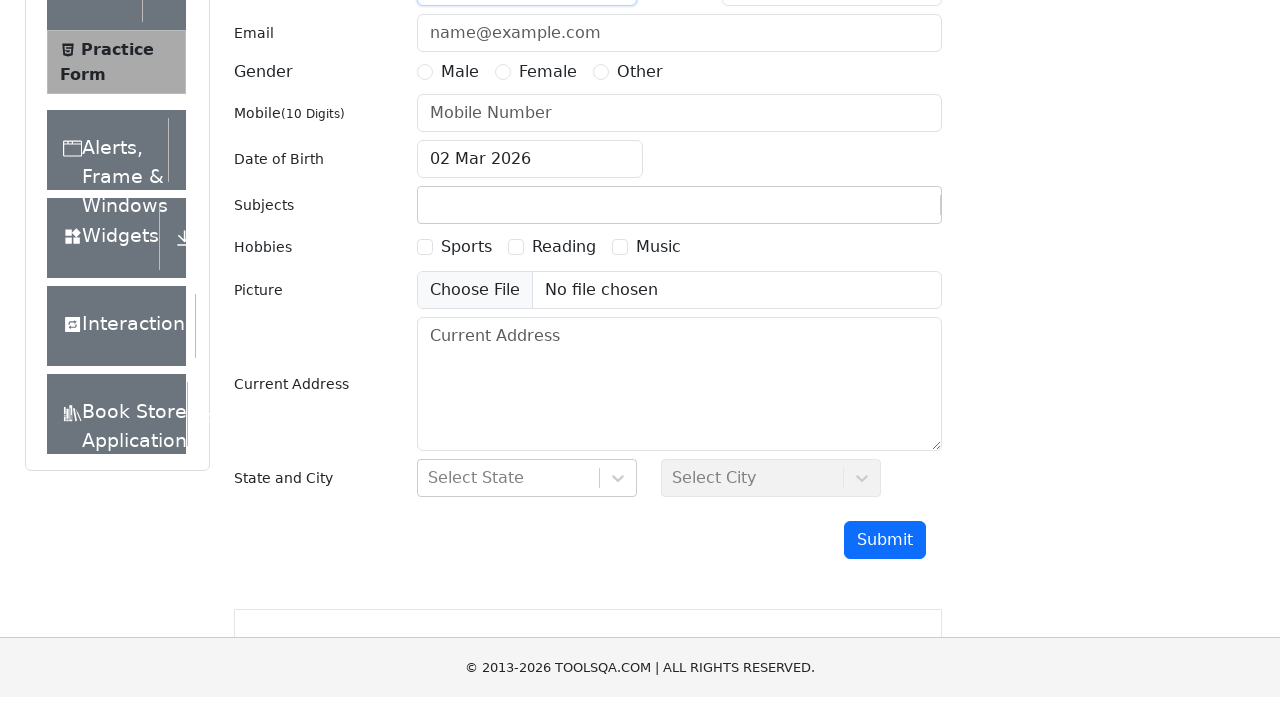

Filled last name field with 'Thompson' on #lastName
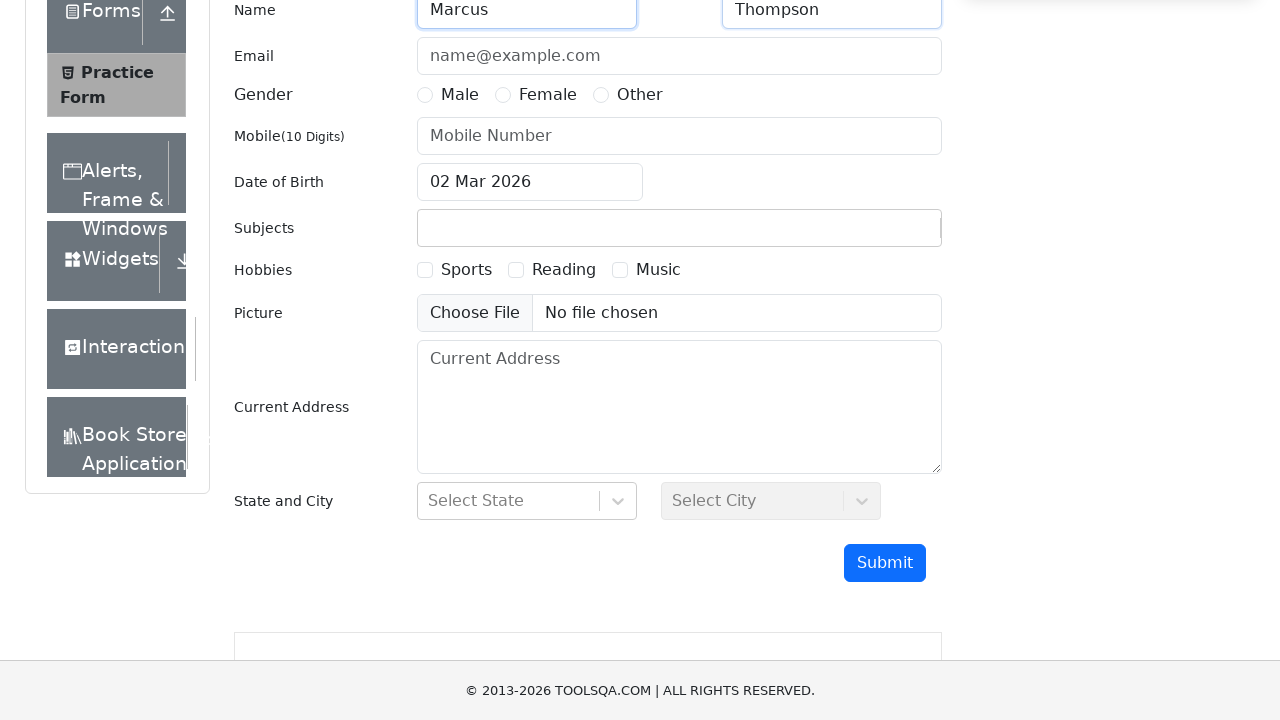

Filled email field with 'marcus.thompson@example.com' on #userEmail
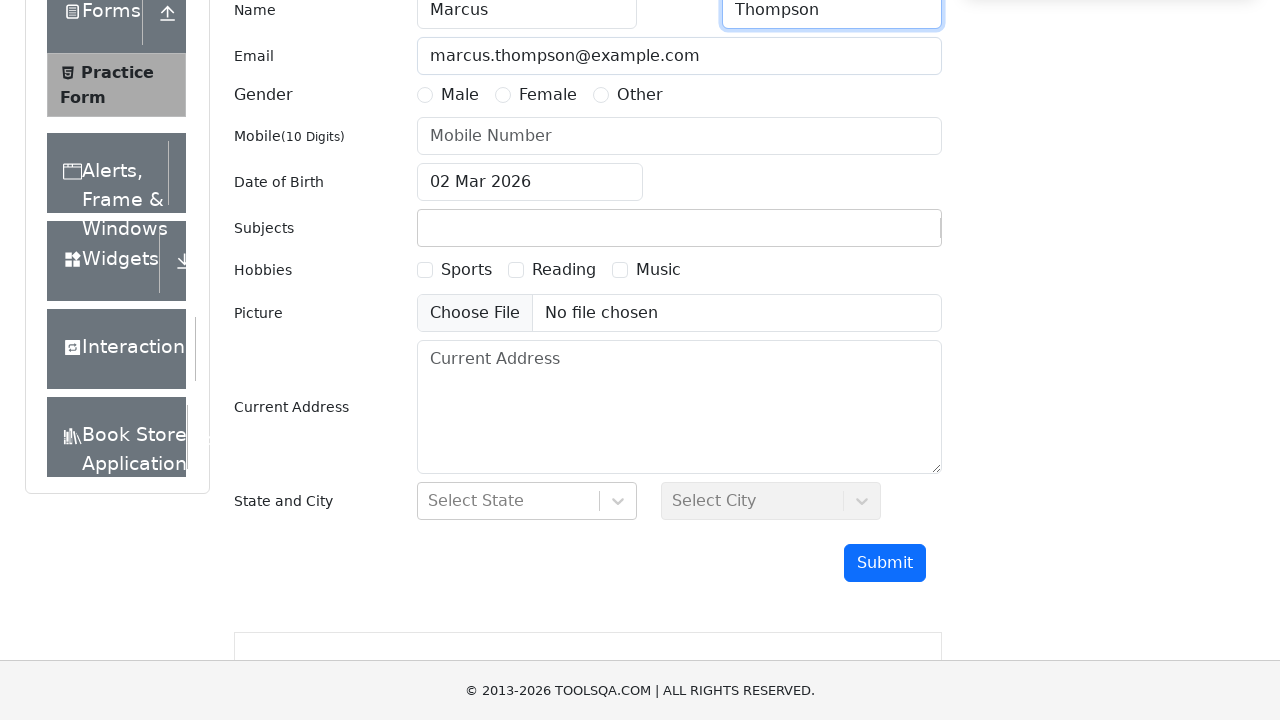

Selected Female gender option at (548, 95) on label[for='gender-radio-2']
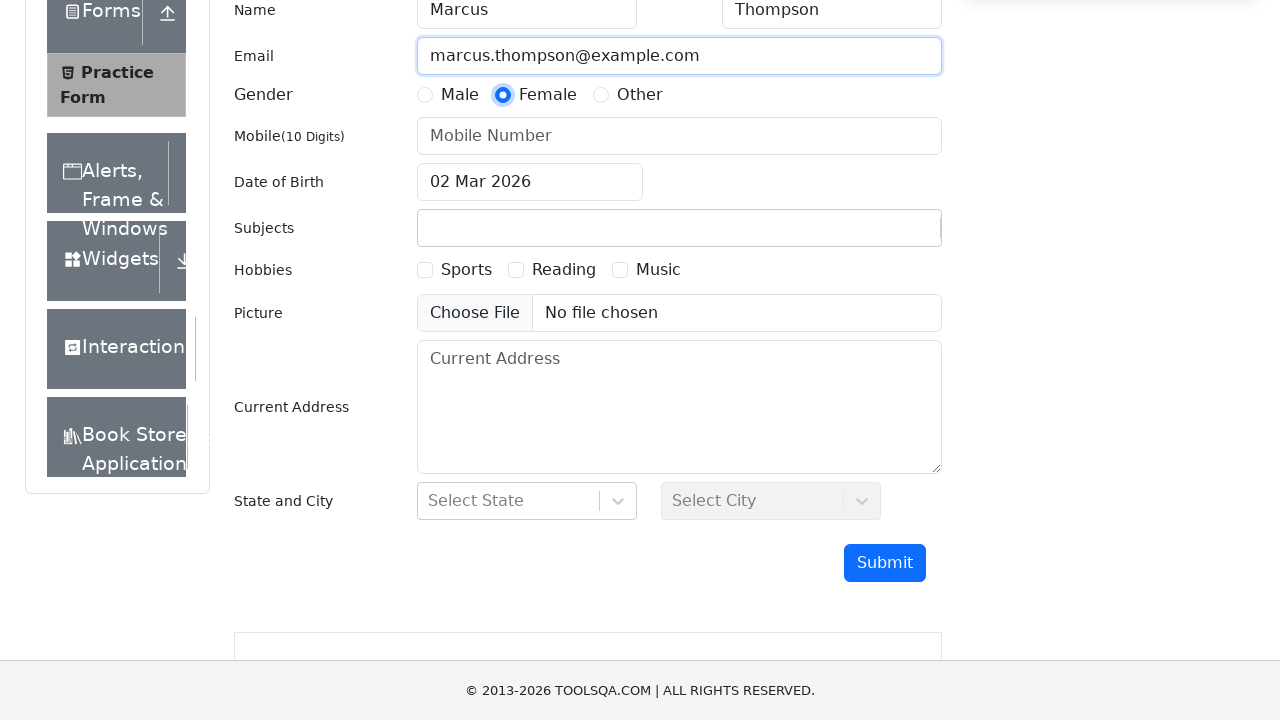

Filled phone number field with '8125647893' on #userNumber
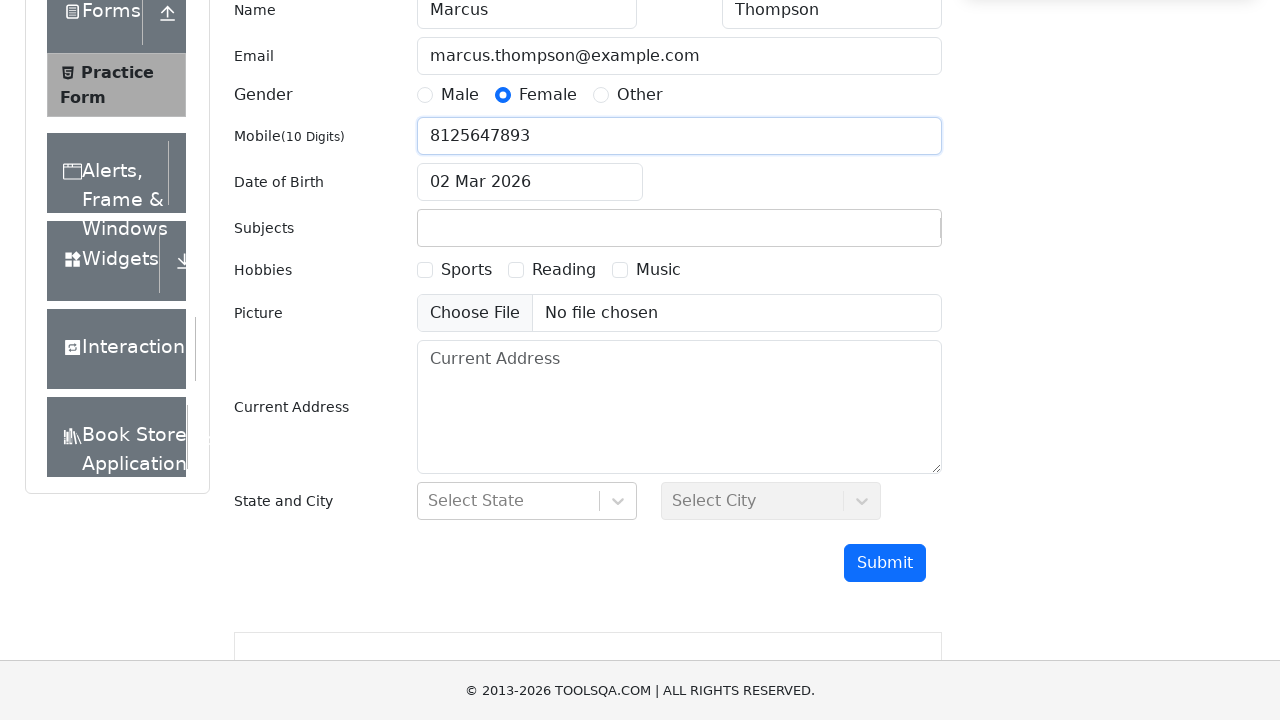

Clicked date of birth input to open date picker at (530, 182) on #dateOfBirthInput
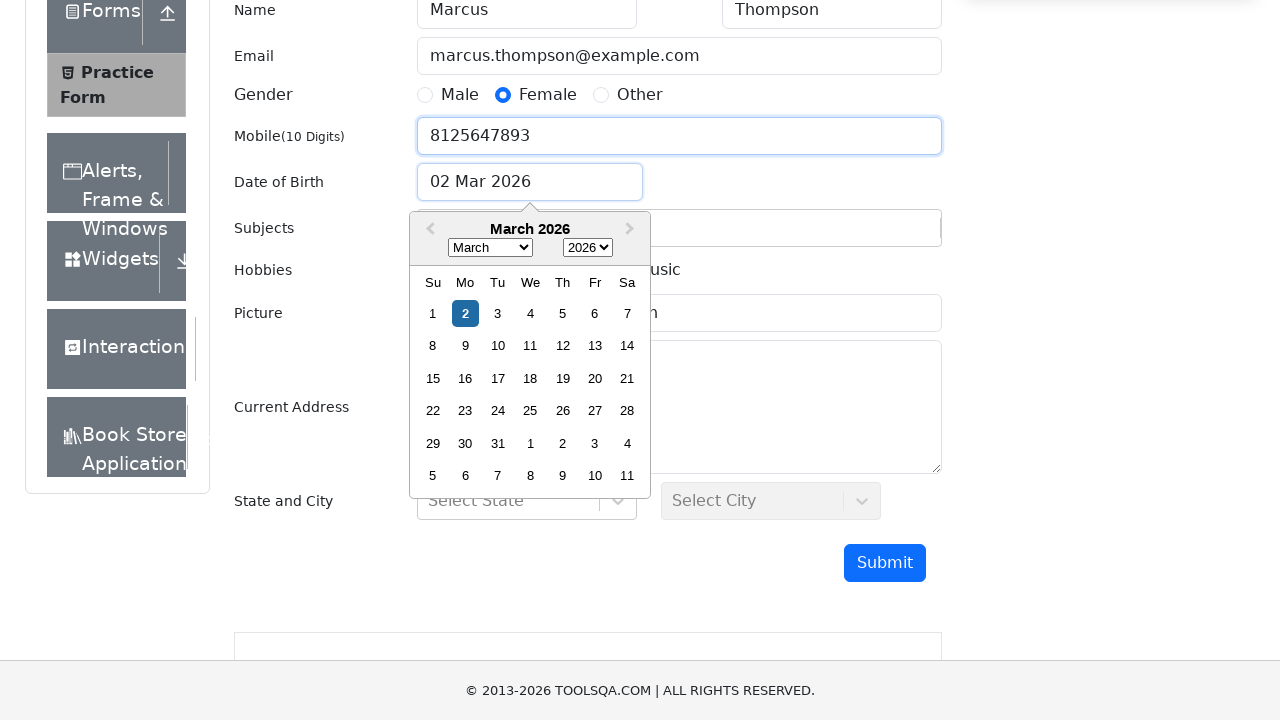

Selected year 2000 from date picker on .react-datepicker__year-select
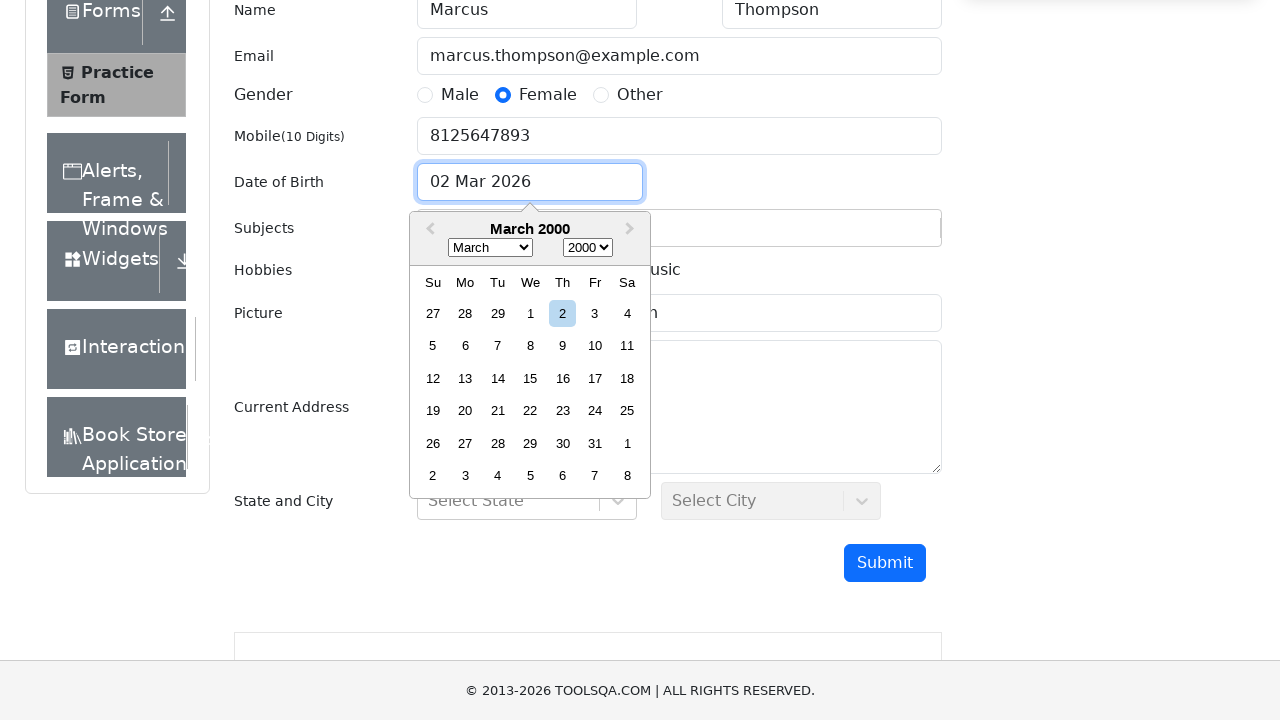

Selected February (month 1) from date picker on .react-datepicker__month-select
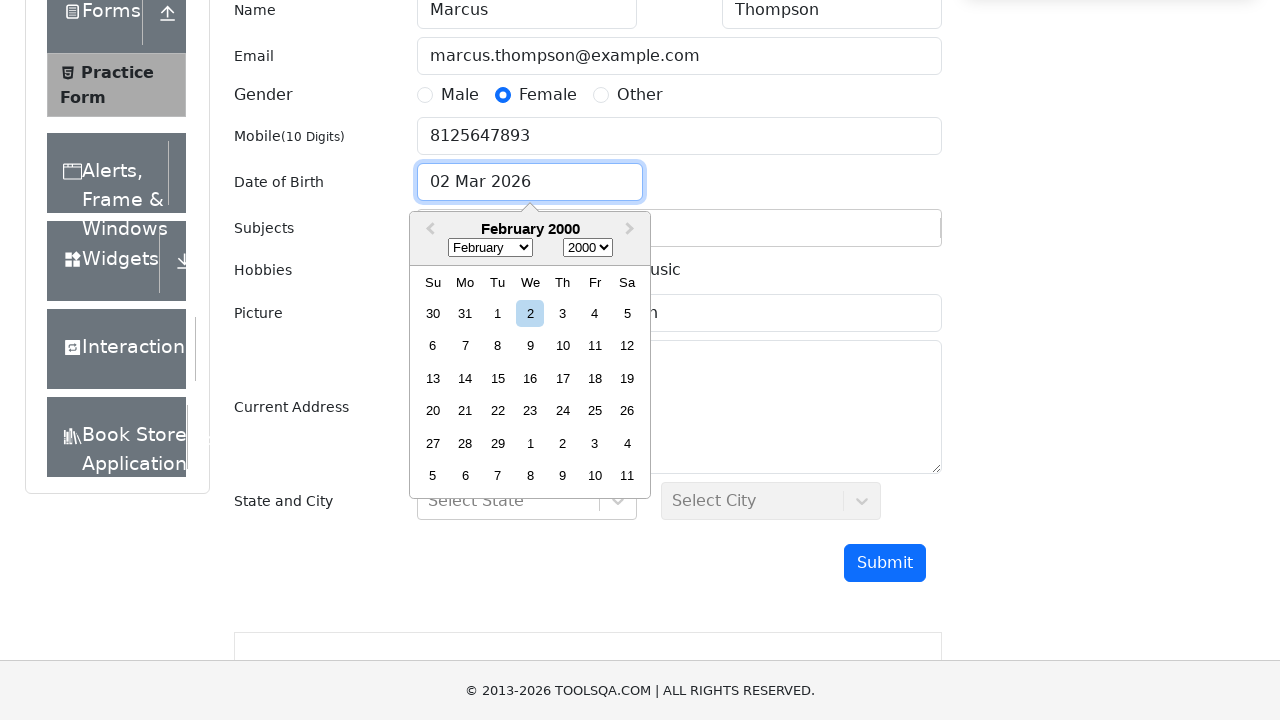

Selected 12th day from date picker at (627, 346) on .react-datepicker__day--012:not(.react-datepicker__day--outside-month)
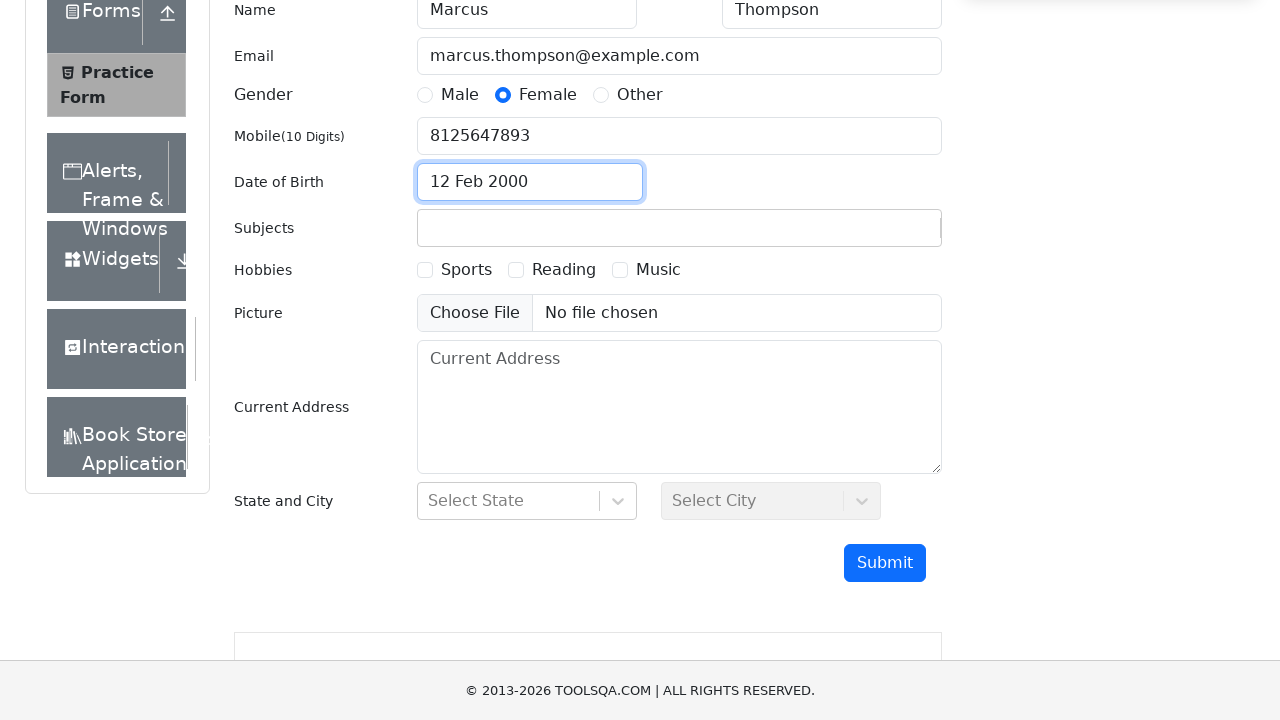

Filled subjects input with 'Maths' on #subjectsInput
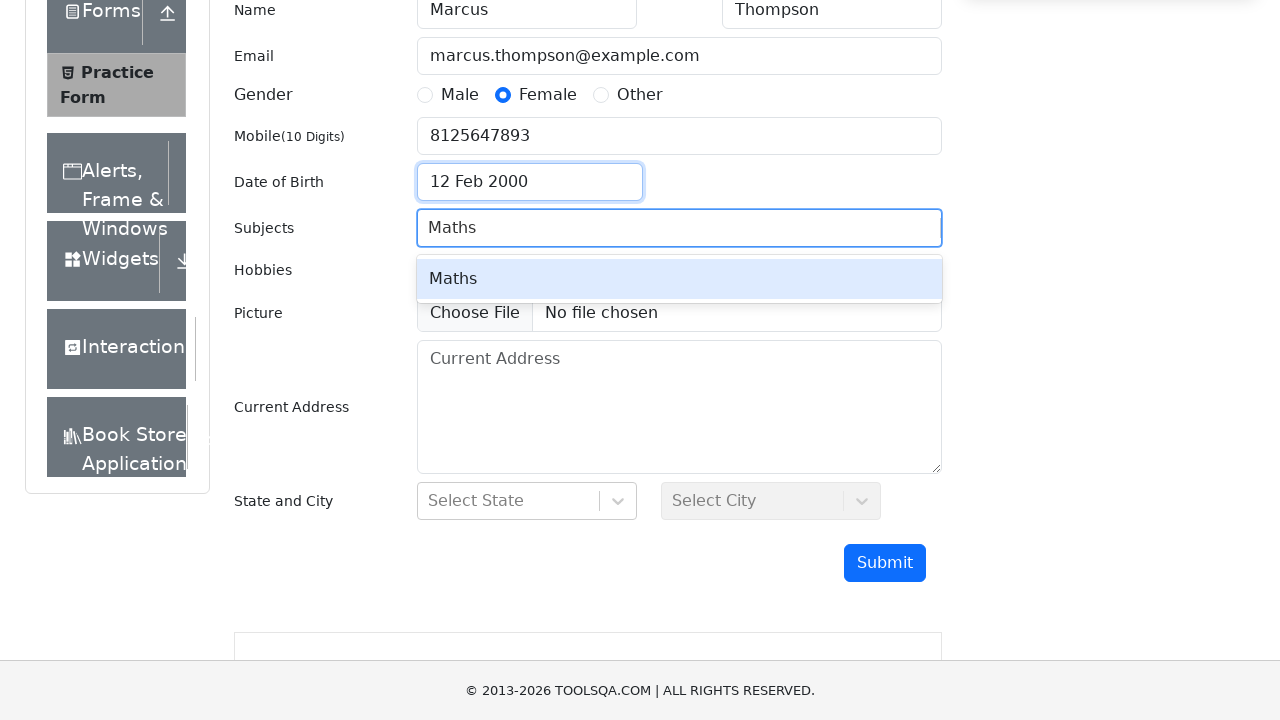

Pressed Enter to confirm subject 'Maths' on #subjectsInput
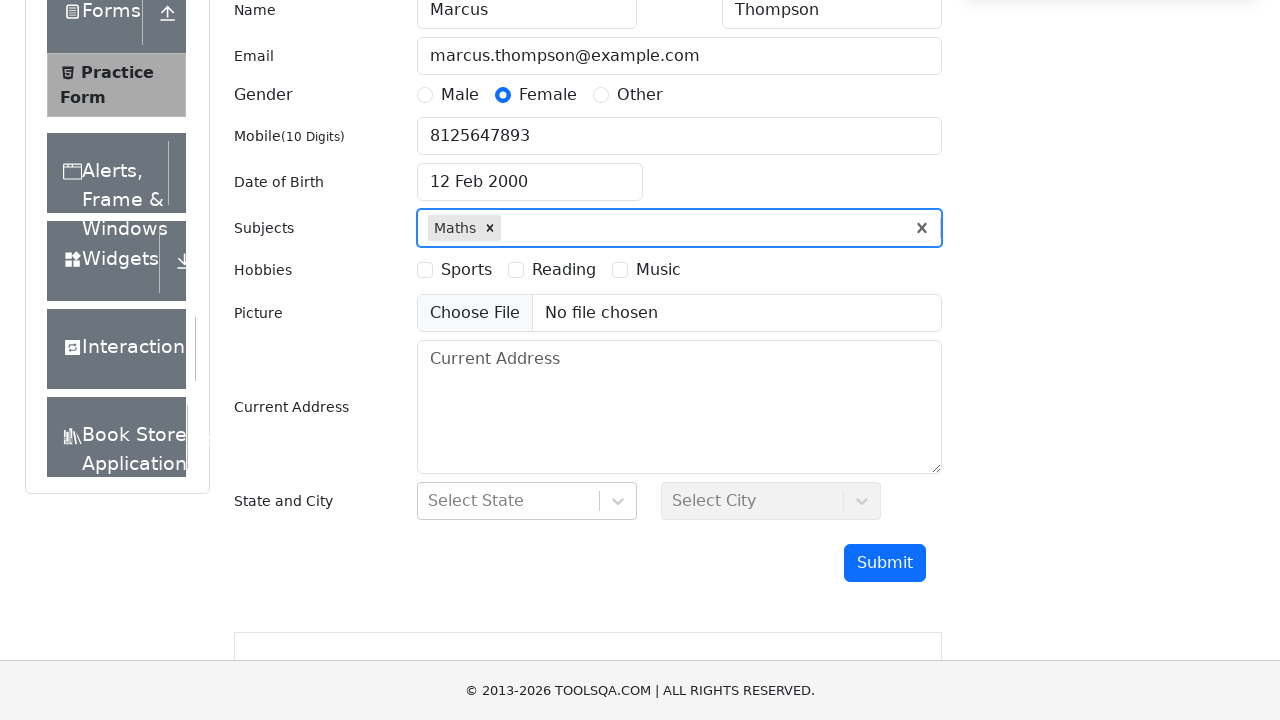

Filled subjects input with 'Physics' on #subjectsInput
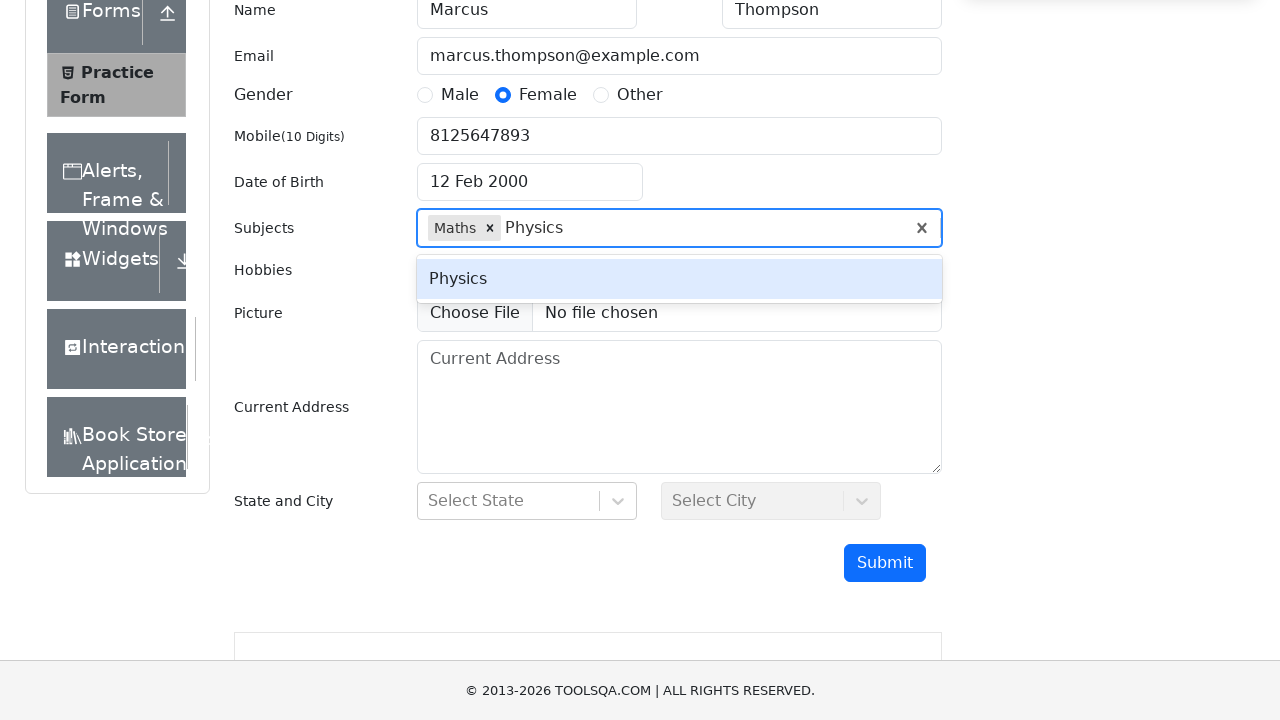

Pressed Enter to confirm subject 'Physics' on #subjectsInput
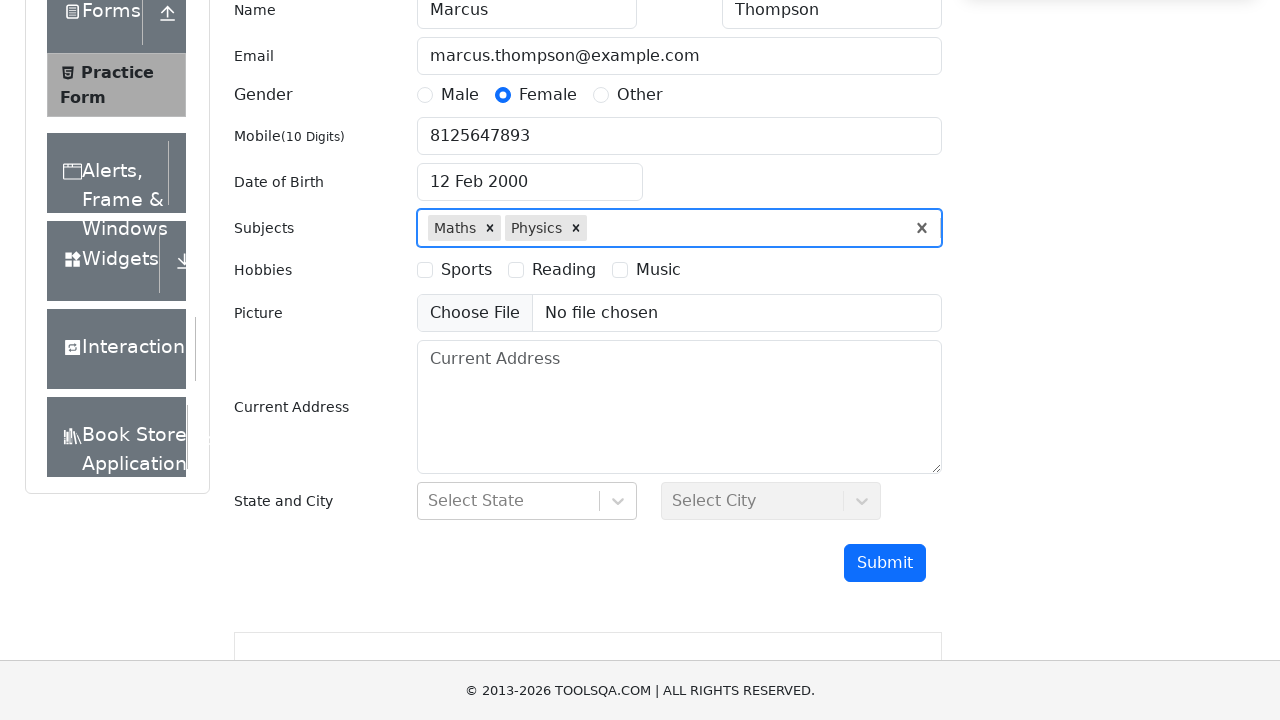

Filled subjects input with 'Economics' on #subjectsInput
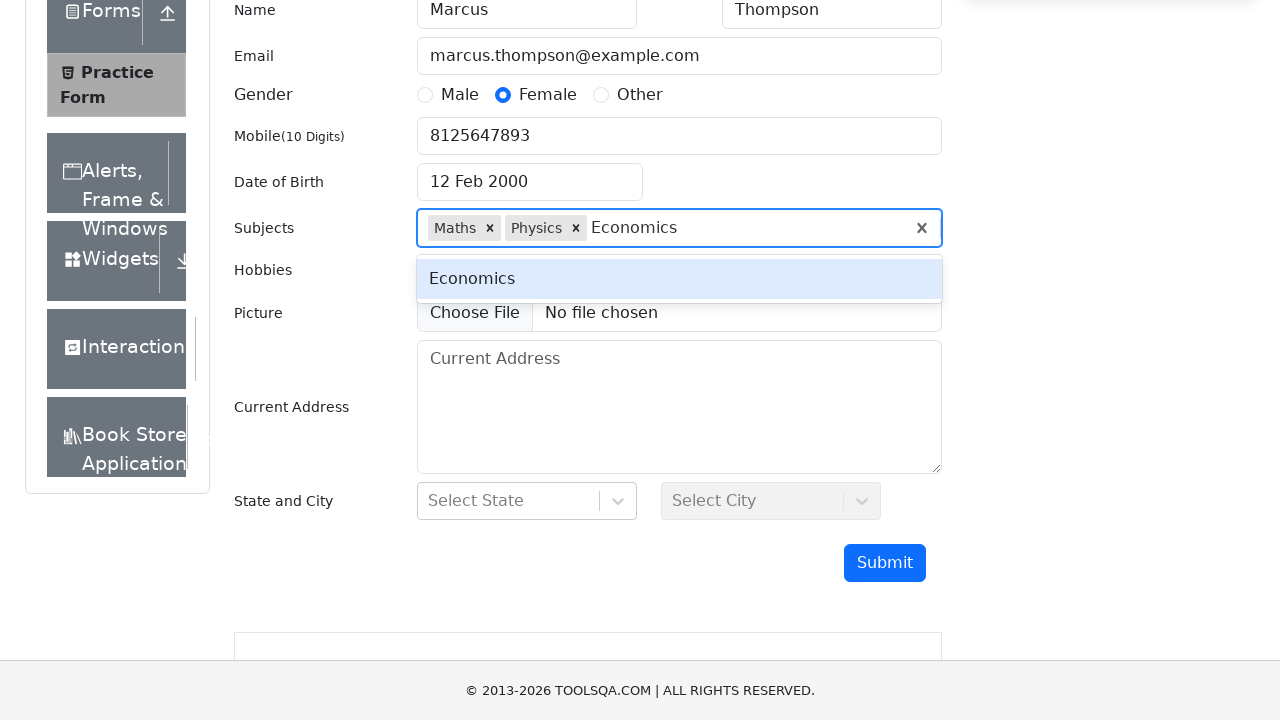

Pressed Enter to confirm subject 'Economics' on #subjectsInput
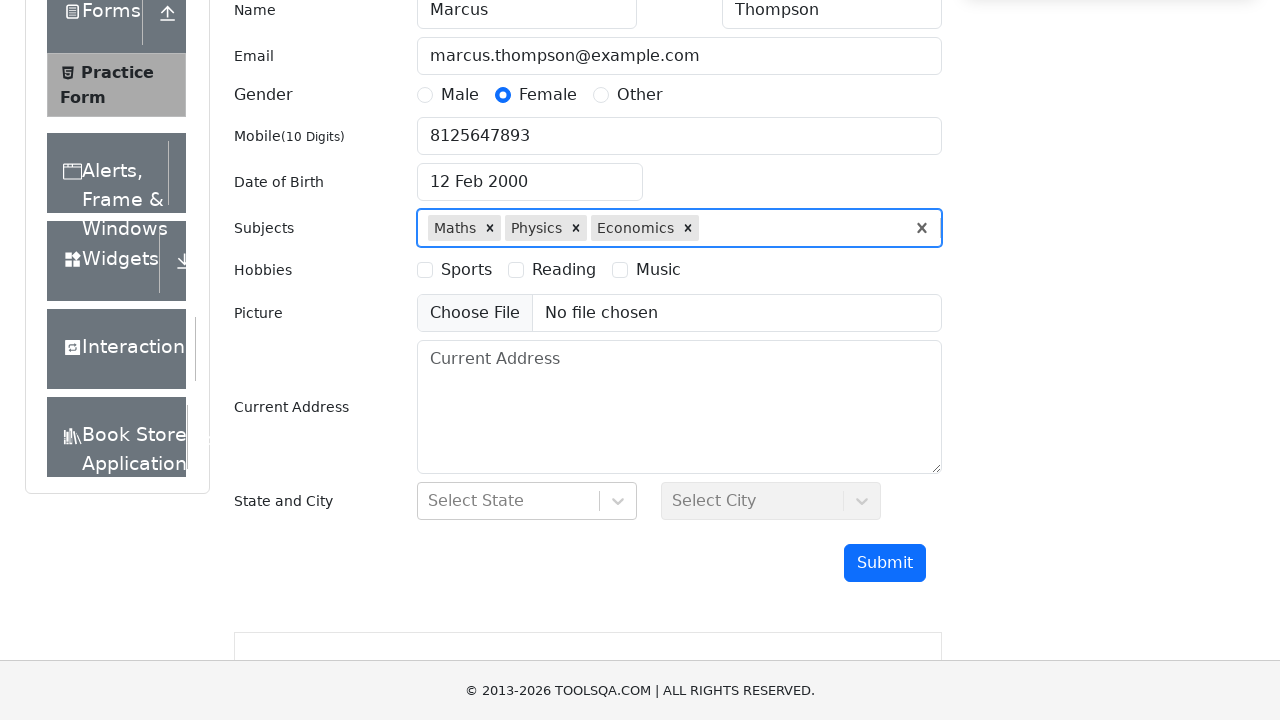

Filled subjects input with 'English' on #subjectsInput
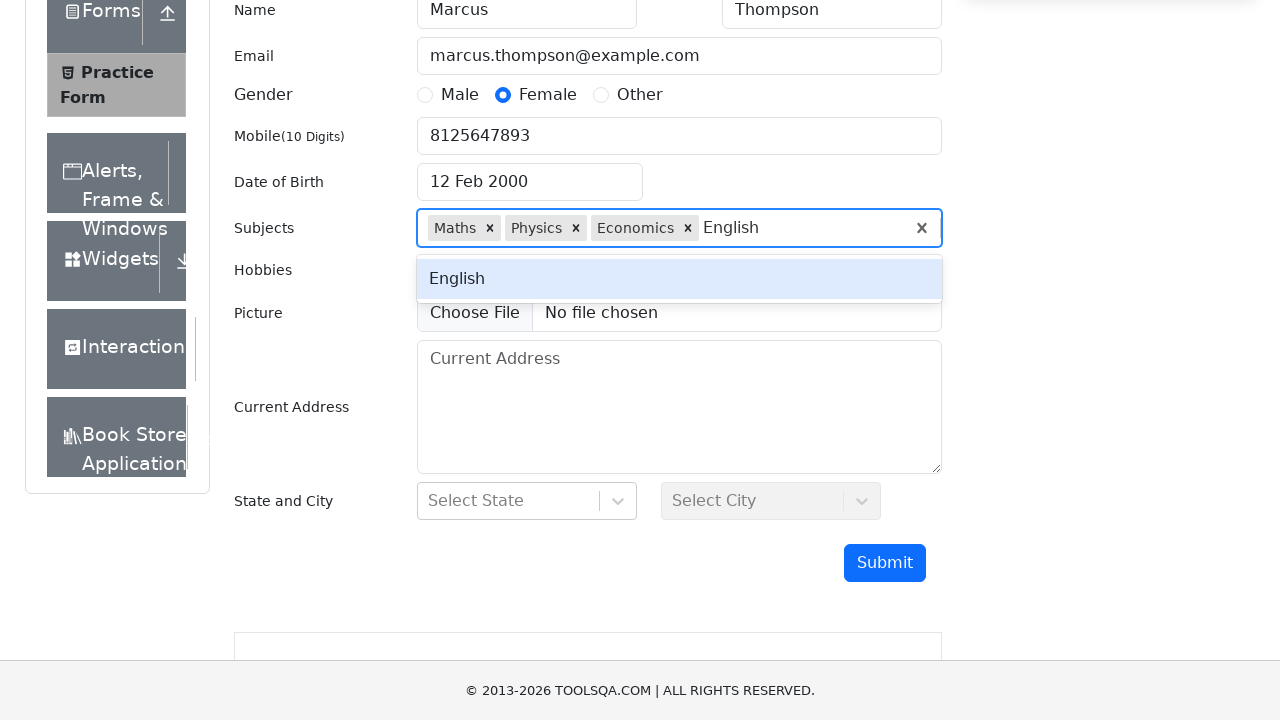

Pressed Enter to confirm subject 'English' on #subjectsInput
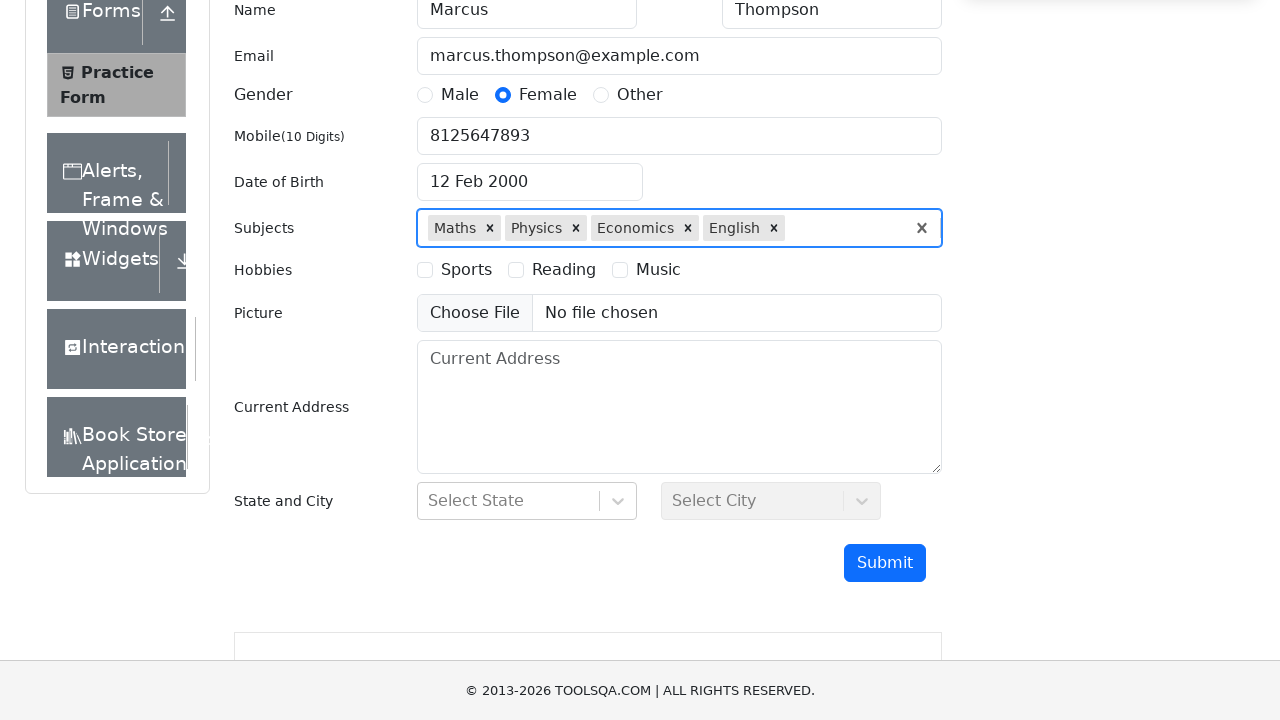

Scrolled down another 400px to view more form fields
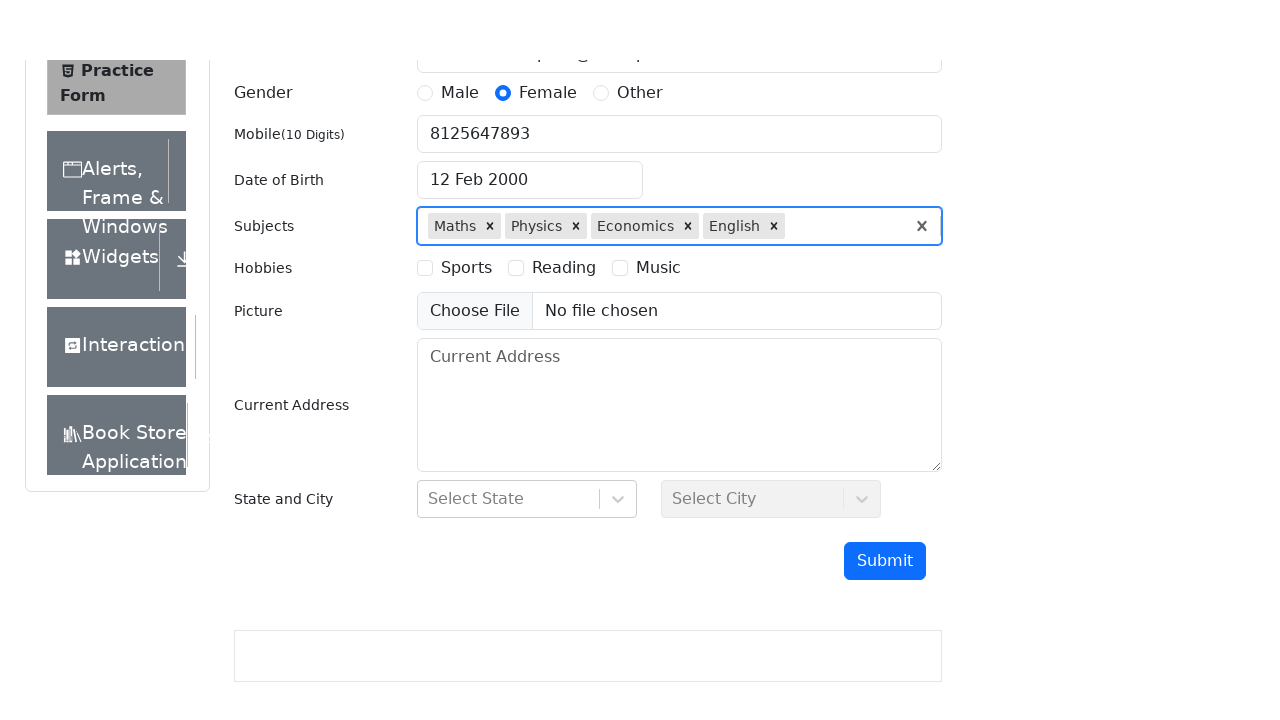

Selected Music hobby checkbox at (658, 206) on label[for='hobbies-checkbox-3']
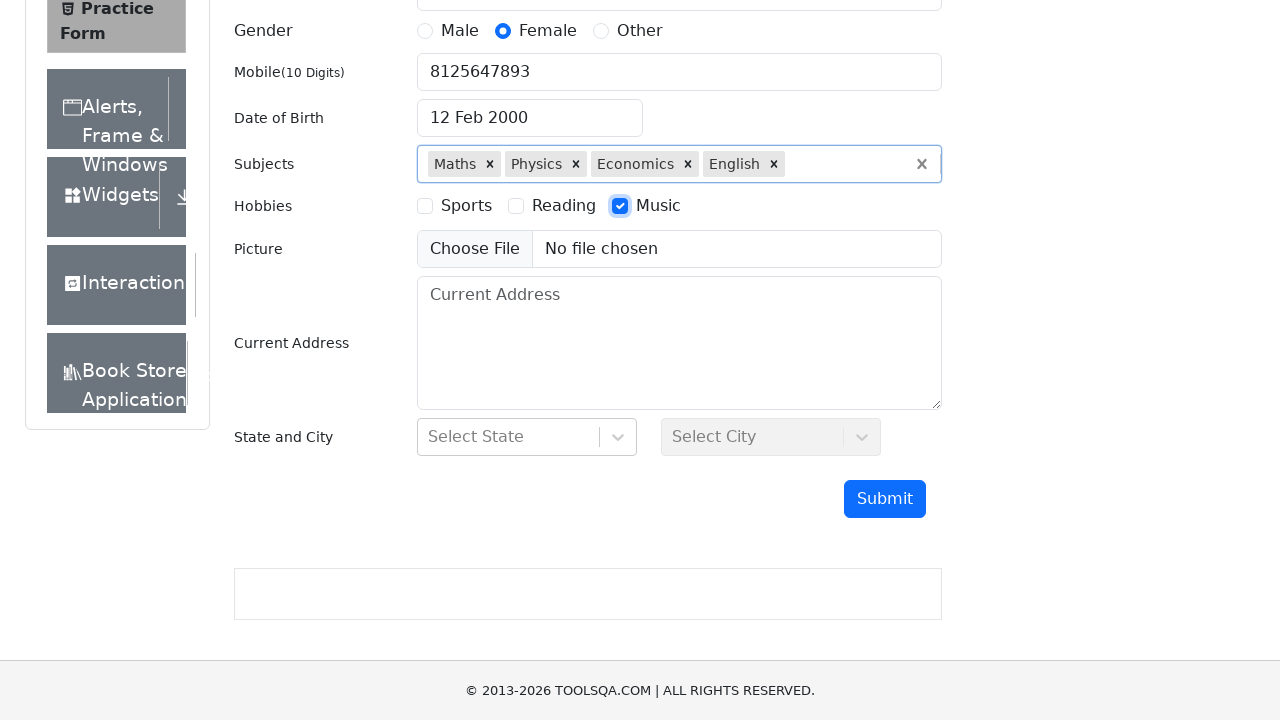

Clicked state selection dropdown at (430, 437) on #react-select-3-input
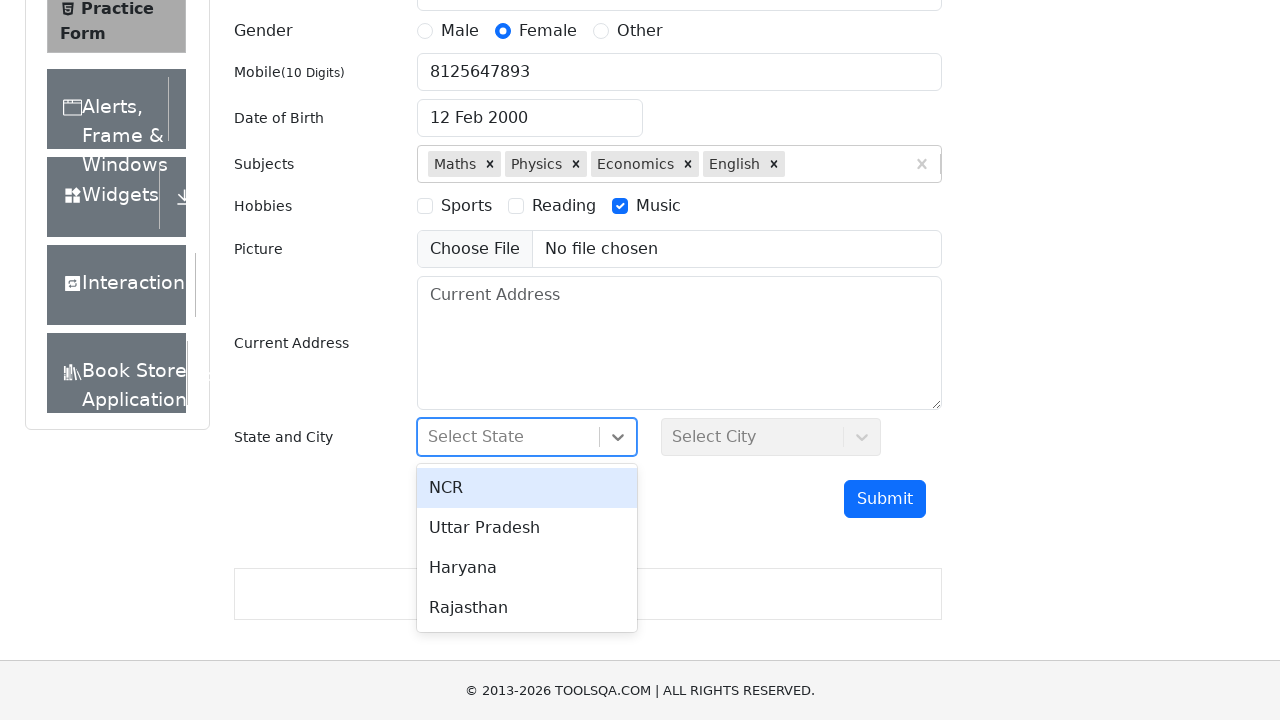

Filled state dropdown input with 'NCR' on #react-select-3-input
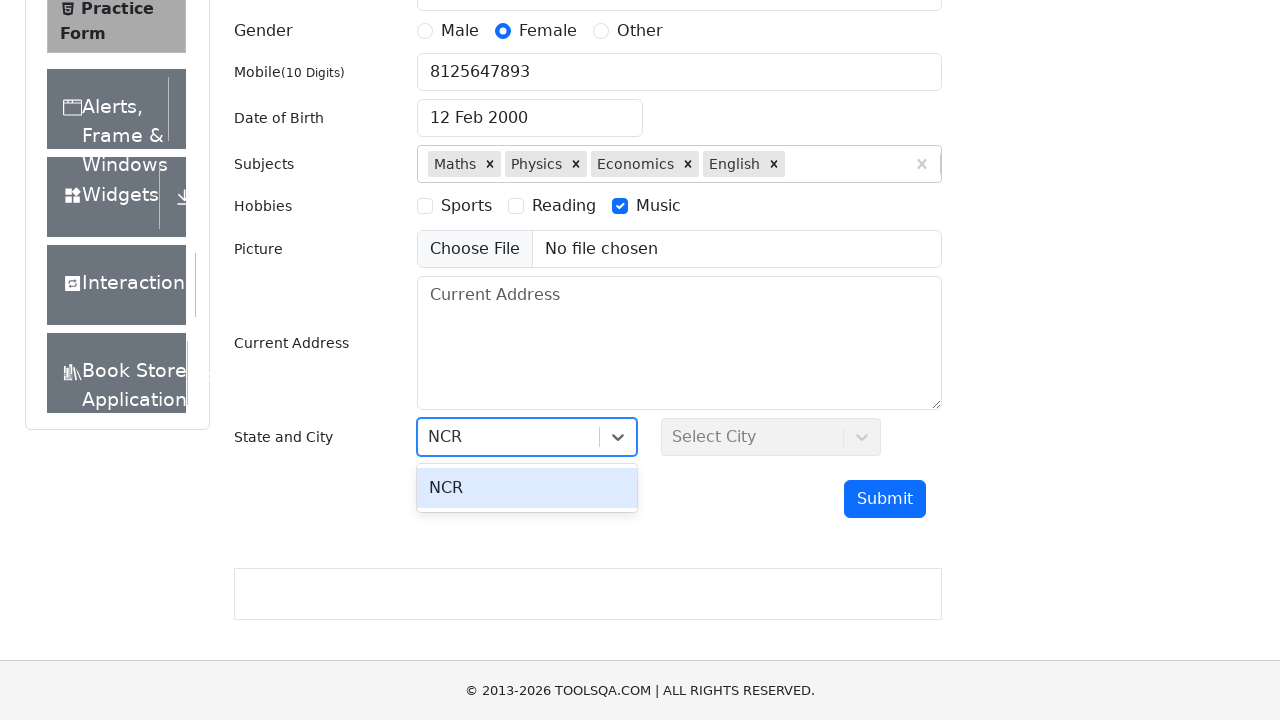

Pressed Enter to confirm NCR state selection on #react-select-3-input
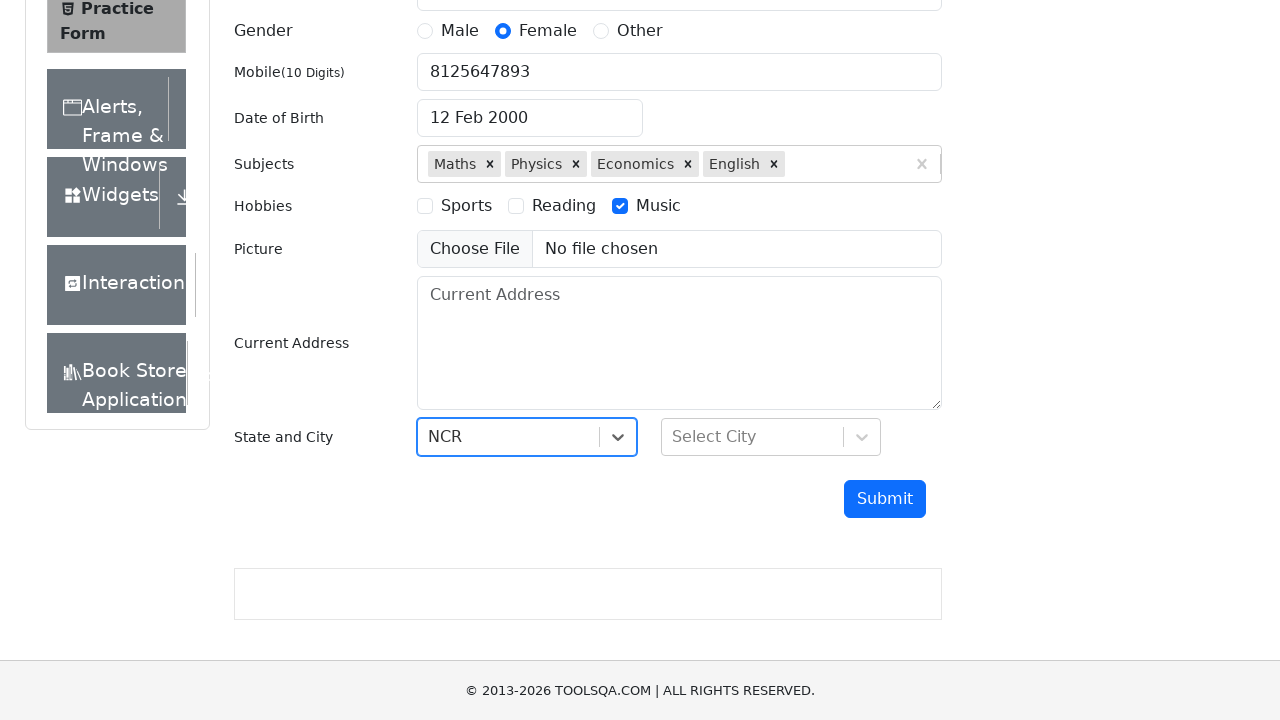

Clicked city selection dropdown at (674, 437) on #react-select-4-input
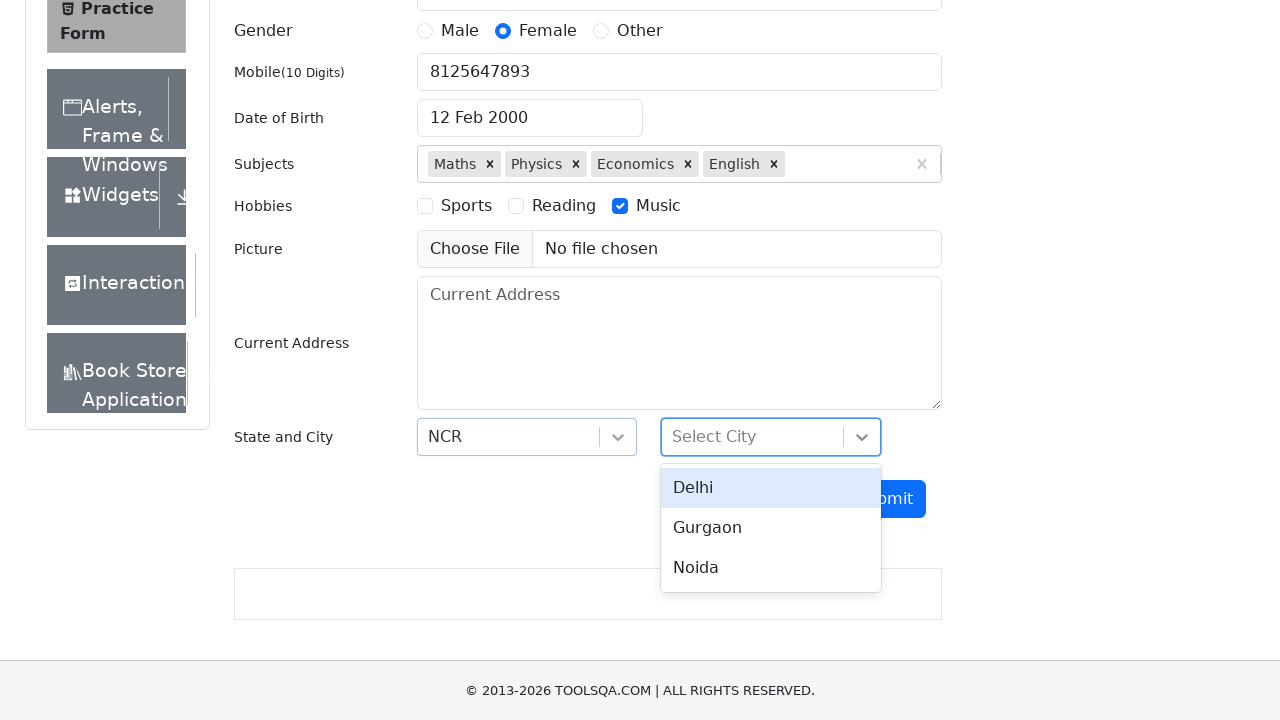

Filled city dropdown input with 'Delhi' on #react-select-4-input
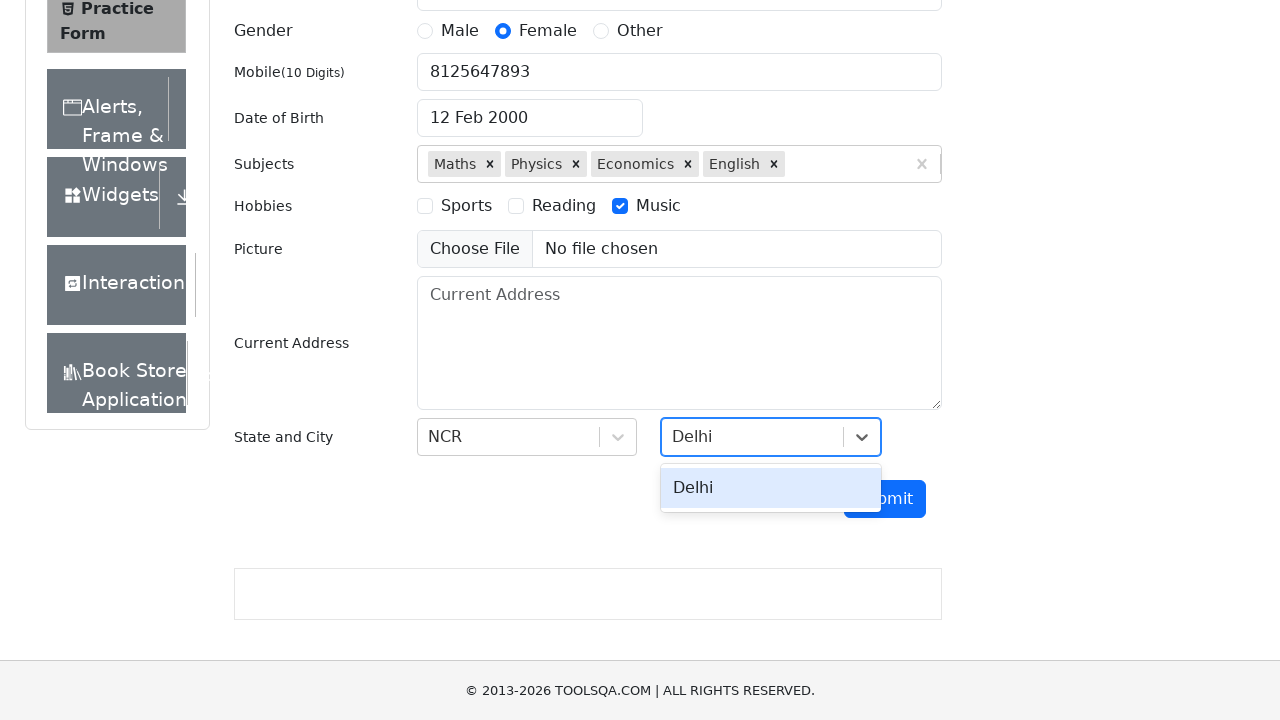

Pressed Enter to confirm Delhi city selection on #react-select-4-input
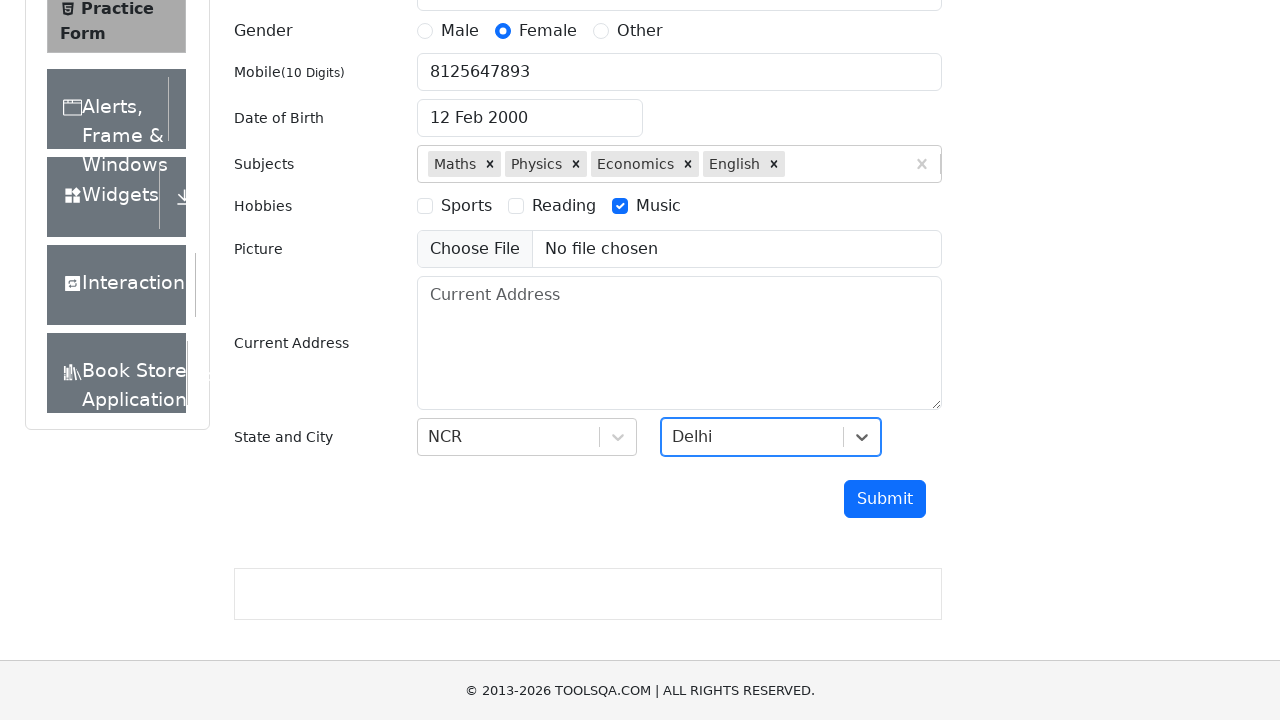

Clicked submit button to submit the form at (885, 499) on #submit
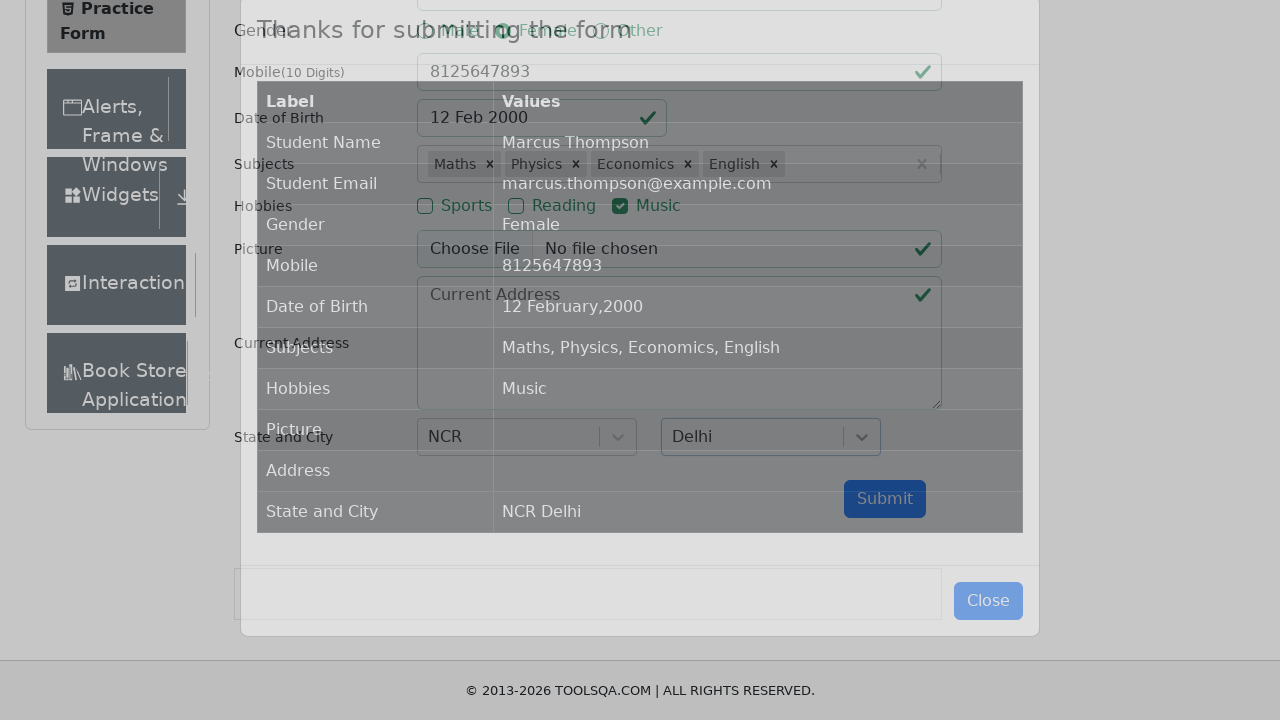

Waited for submission confirmation modal to appear
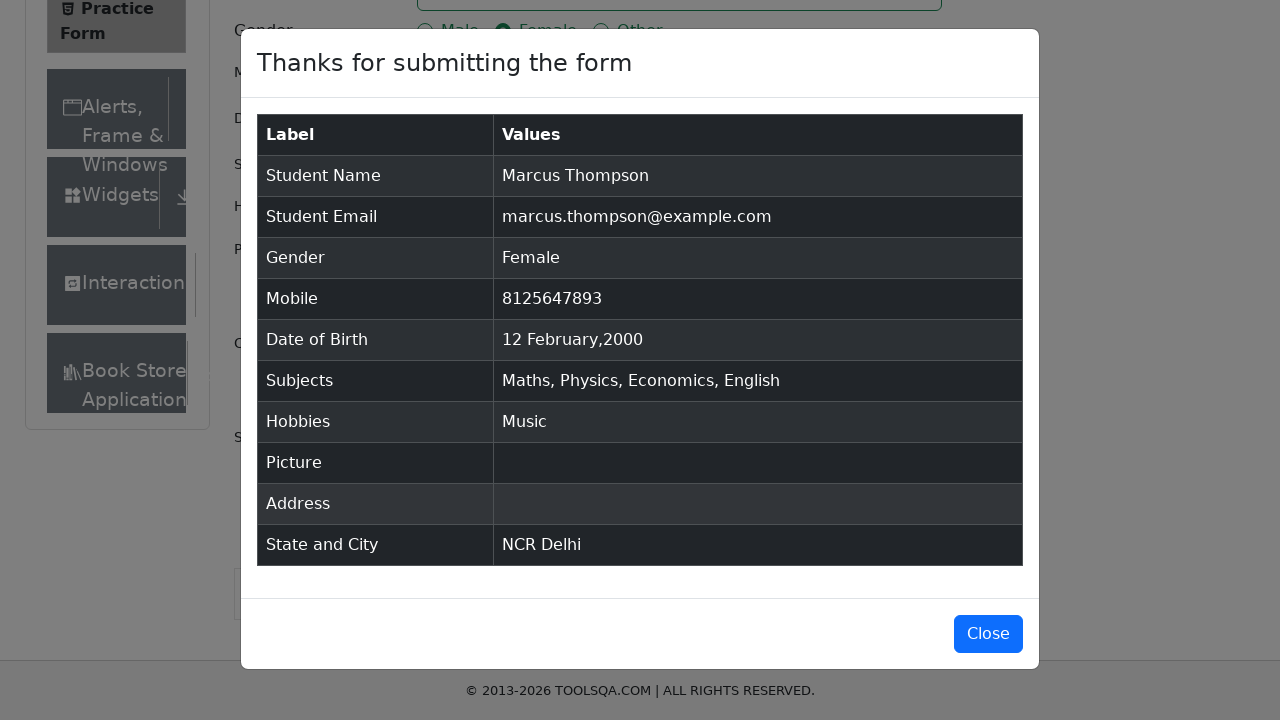

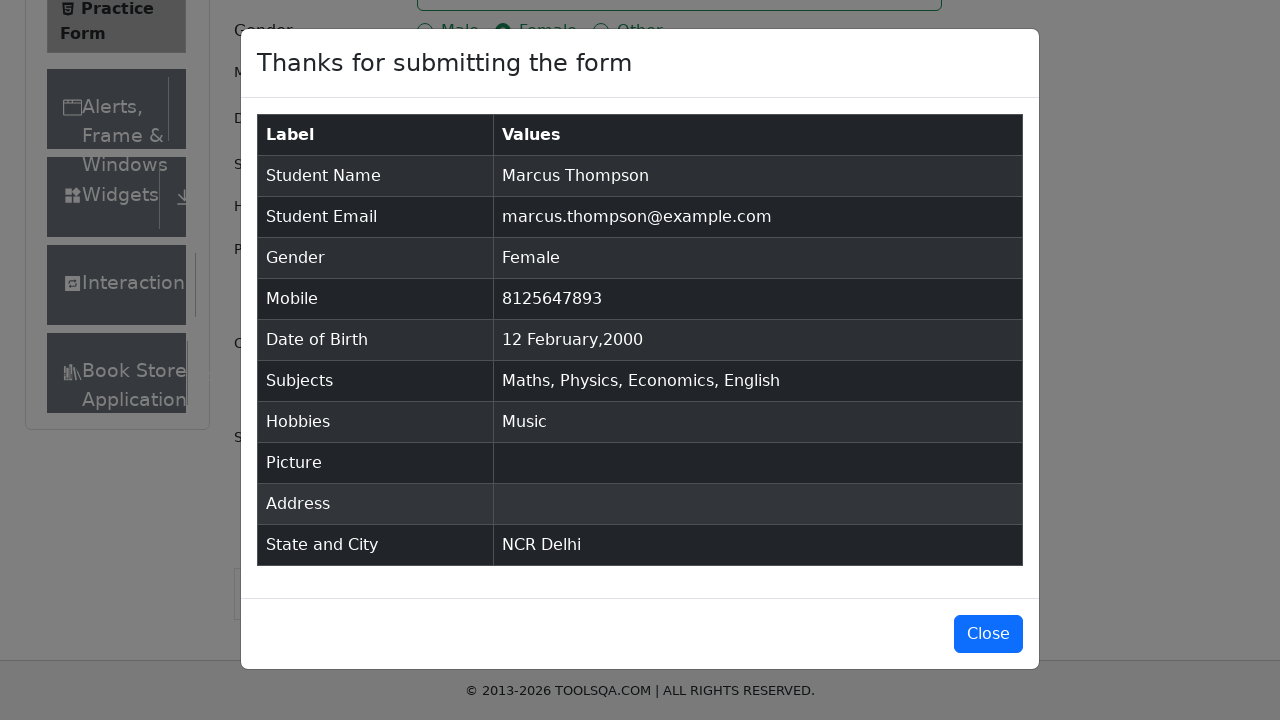